Tests hover functionality by moving mouse over user avatars to reveal their usernames

Starting URL: https://the-internet.herokuapp.com/hovers

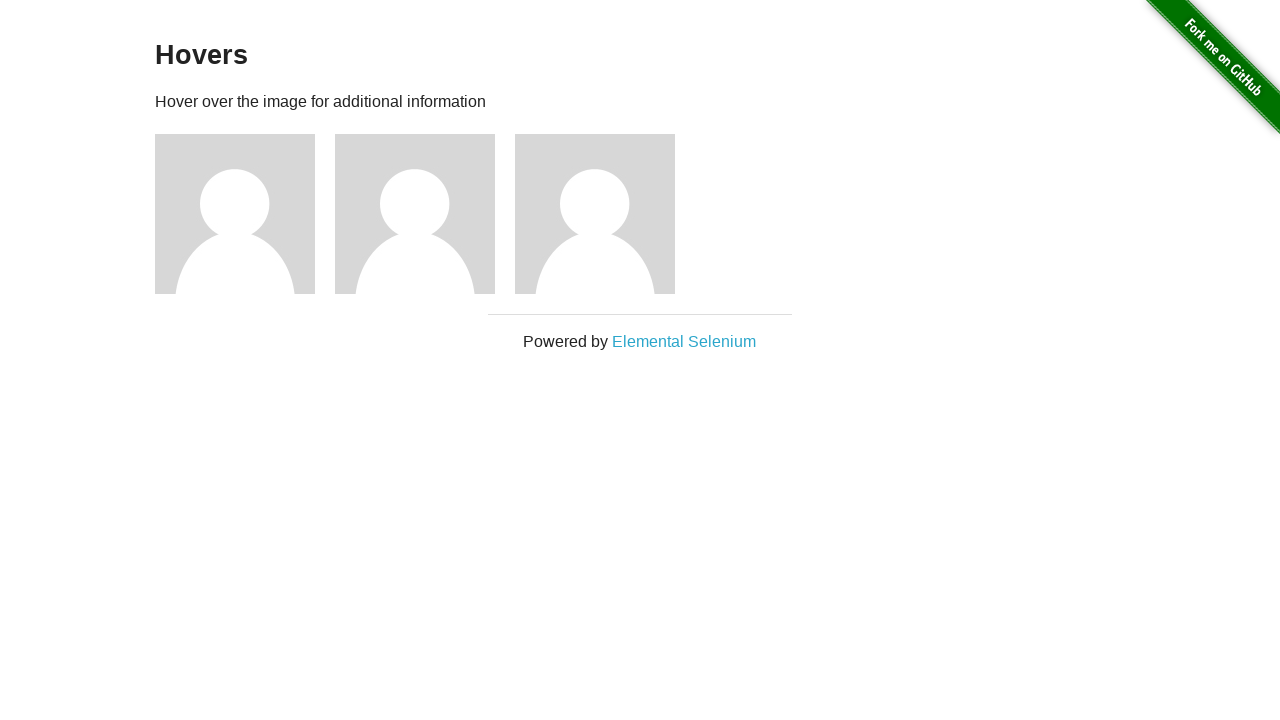

Hovered over first user avatar at (245, 214) on xpath=//*[@id='content']/div/div[1]
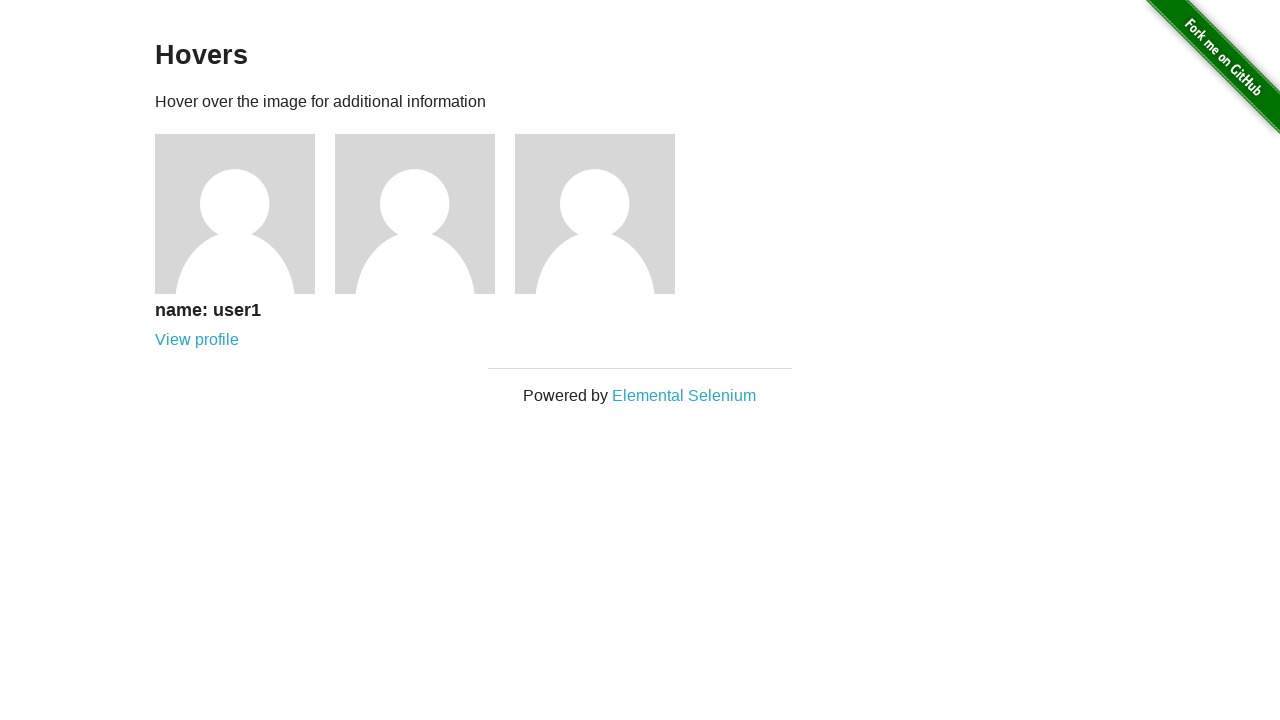

First user's username became visible
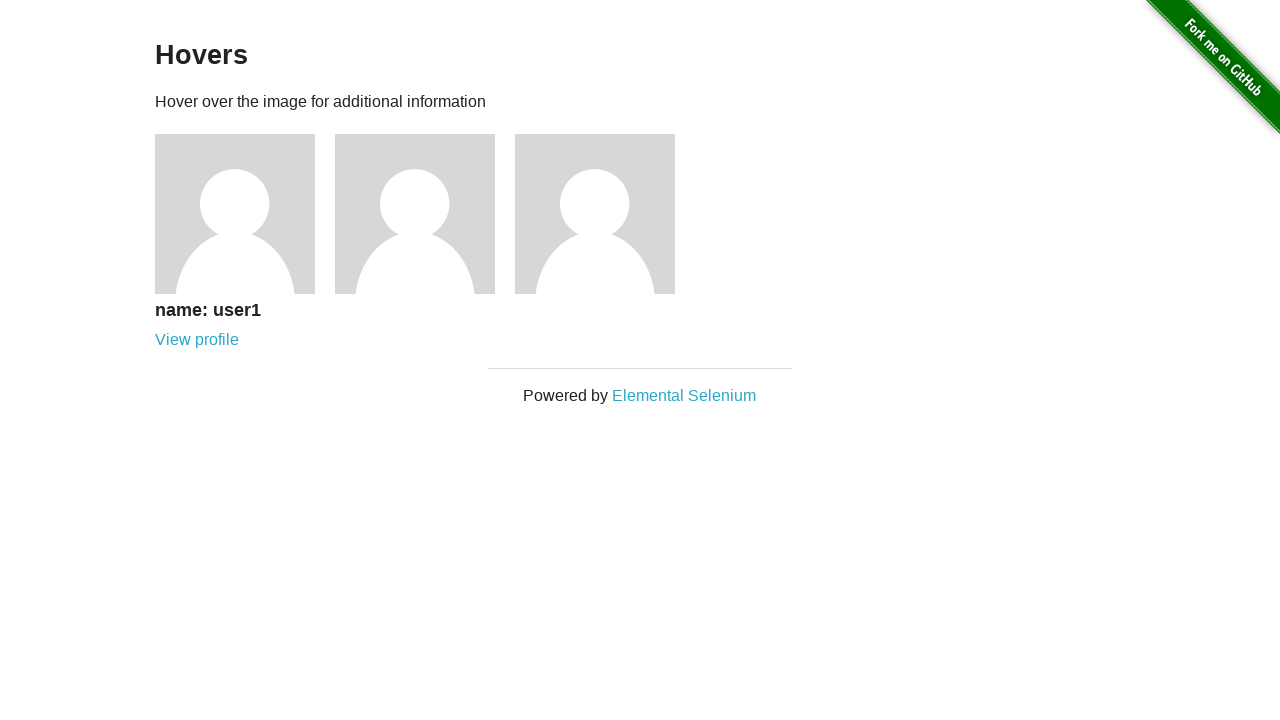

Hovered over second user avatar at (425, 214) on xpath=//*[@id='content']/div/div[2]
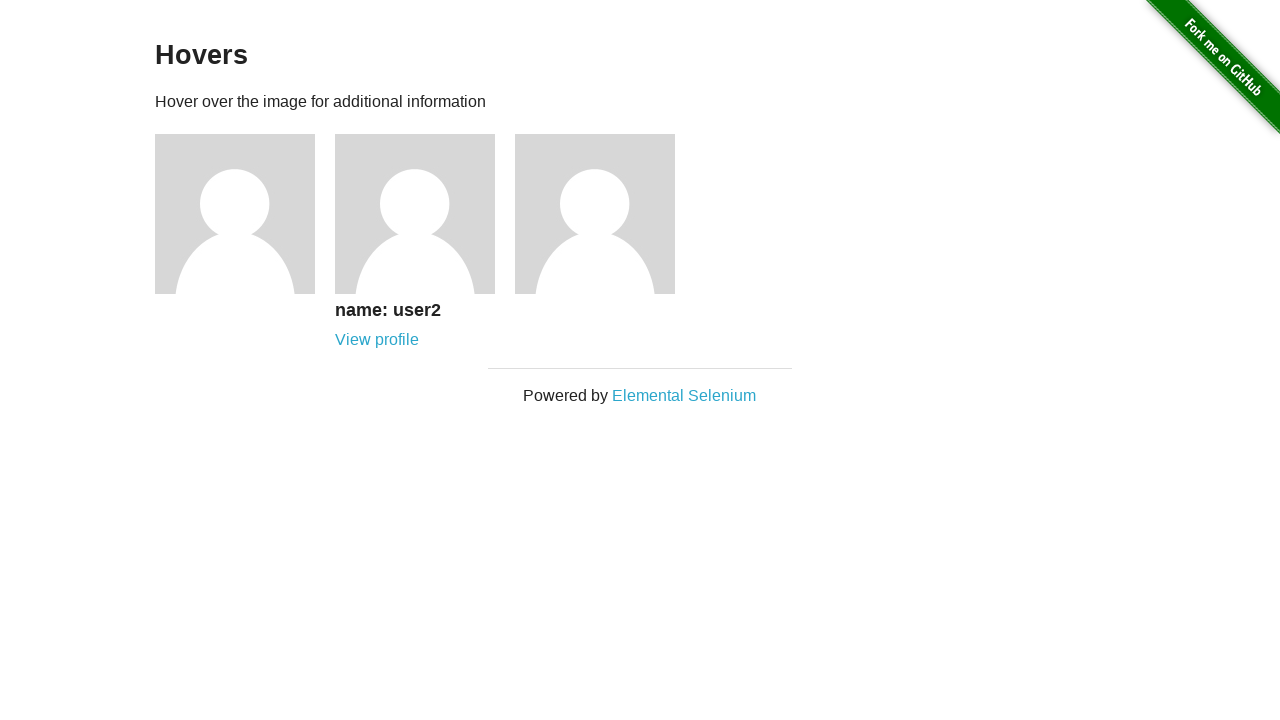

Second user's username became visible
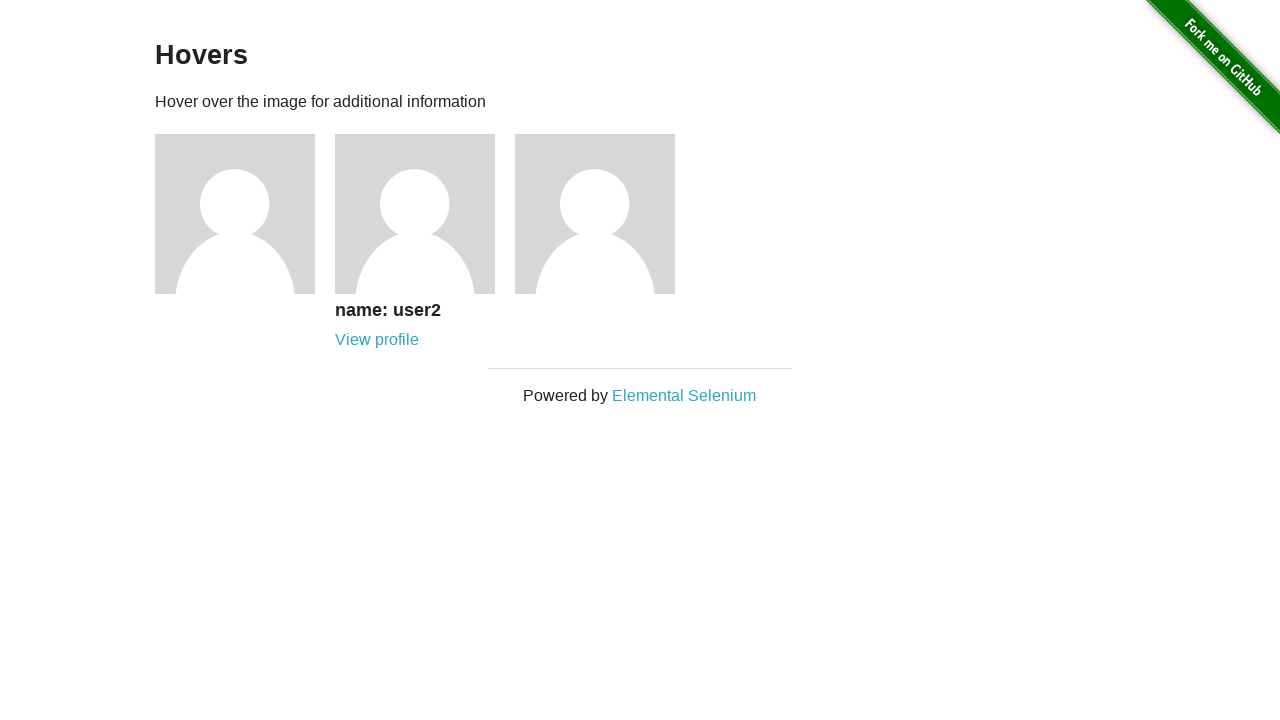

Hovered over third user avatar at (605, 214) on xpath=//*[@id='content']/div/div[3]
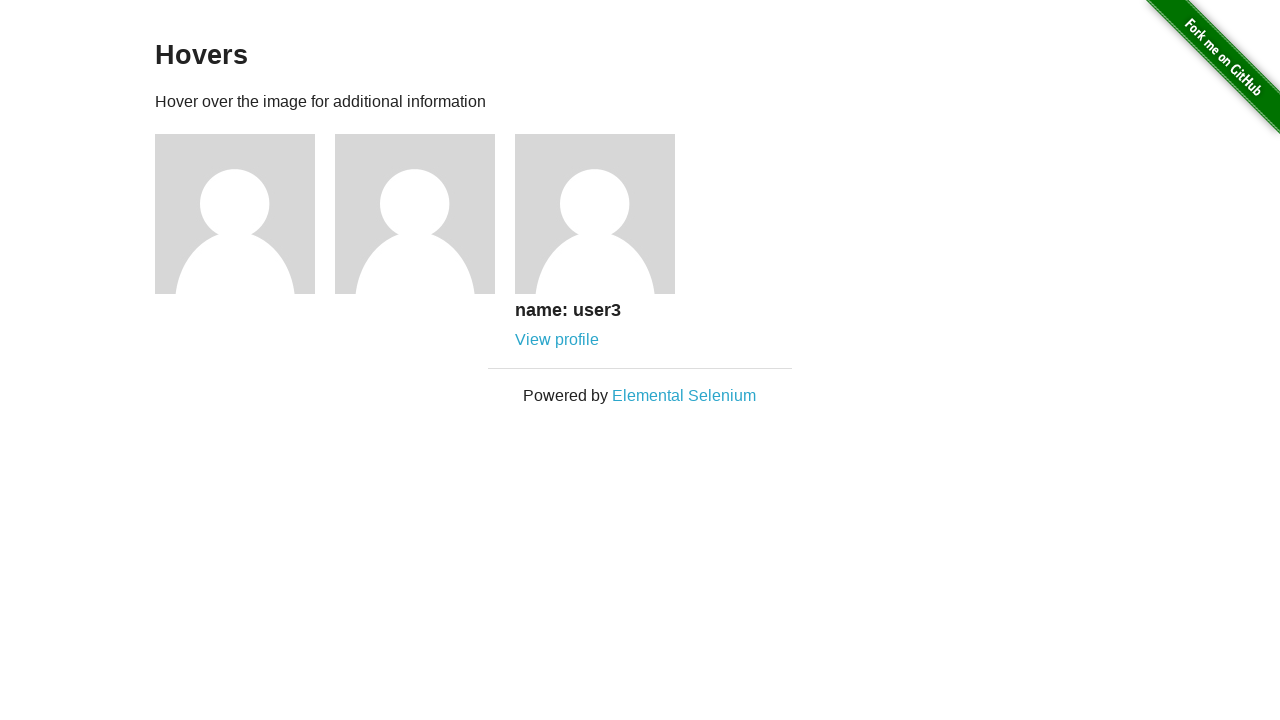

Third user's username became visible
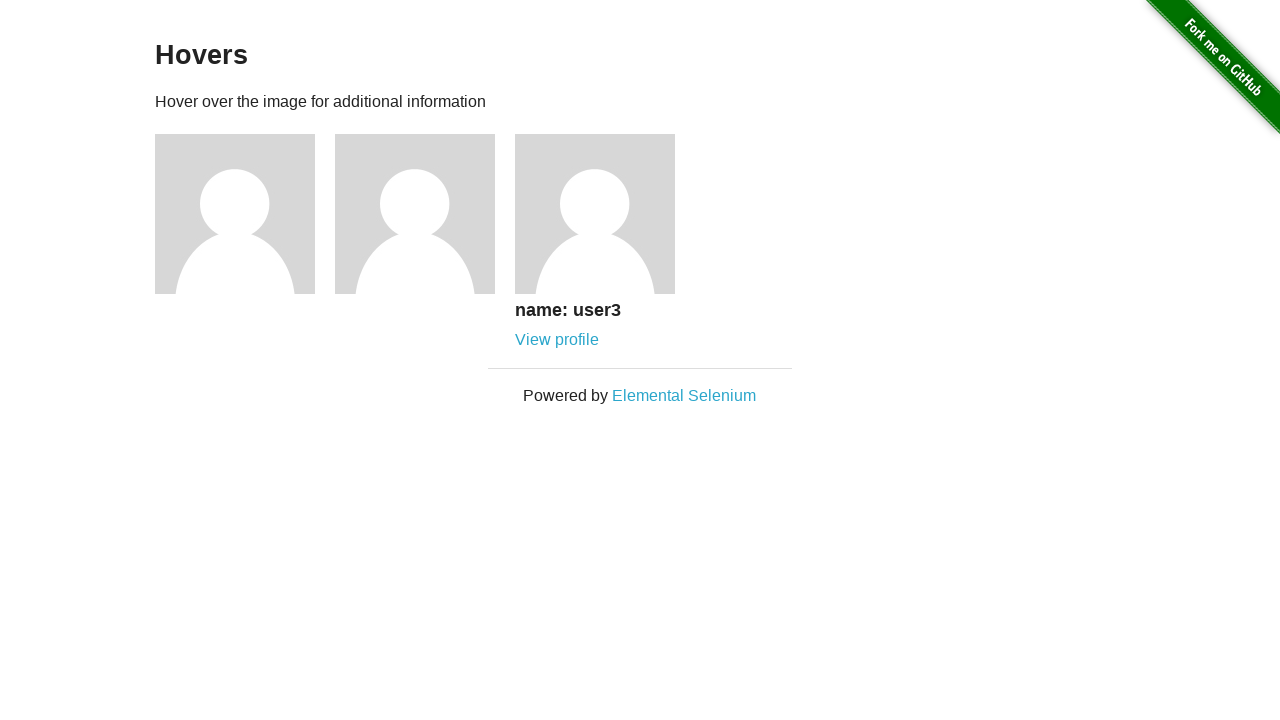

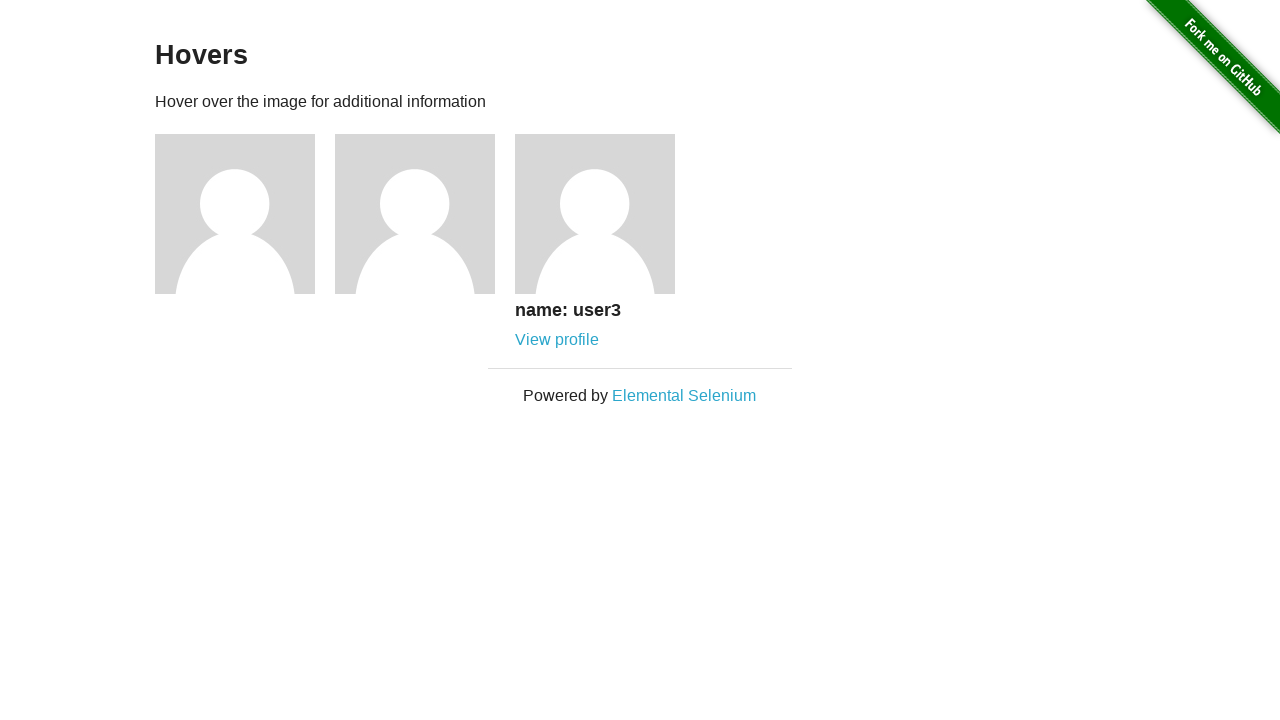